Navigates to Cool Math Games website and verifies there are at least 10 navigation links present

Starting URL: https://www.coolmathgames.com/

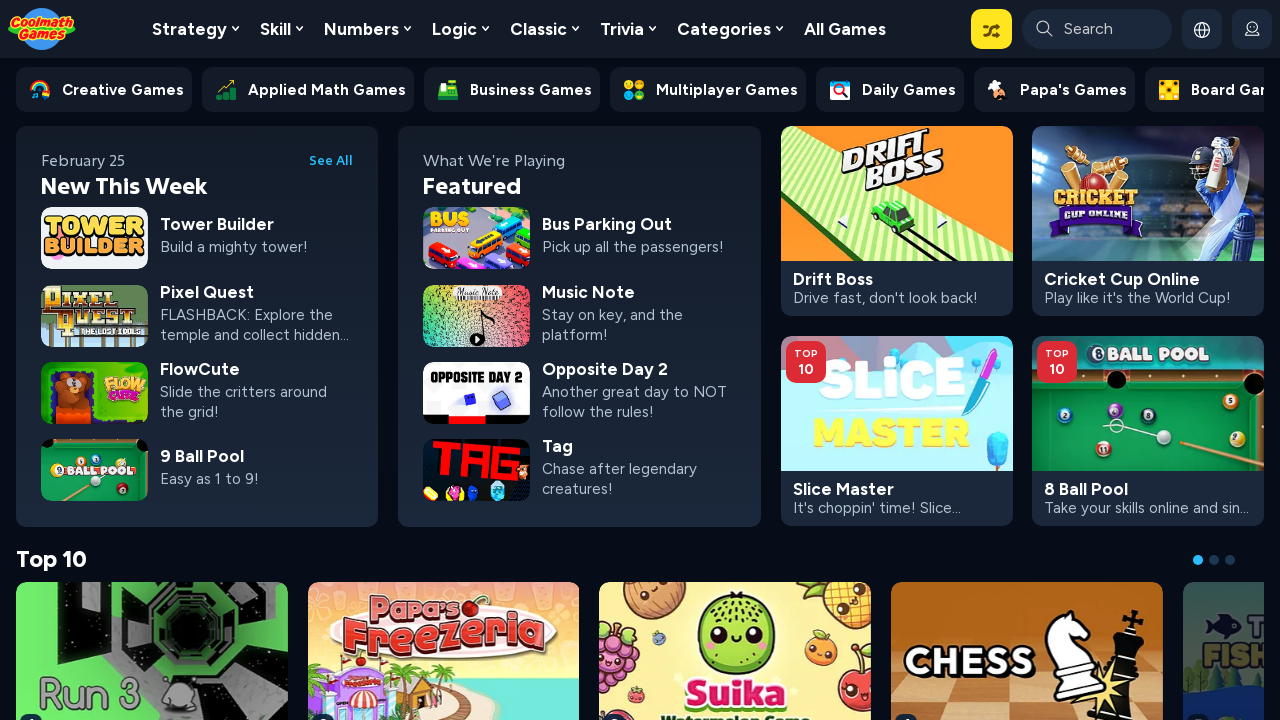

Navigated to Cool Math Games website
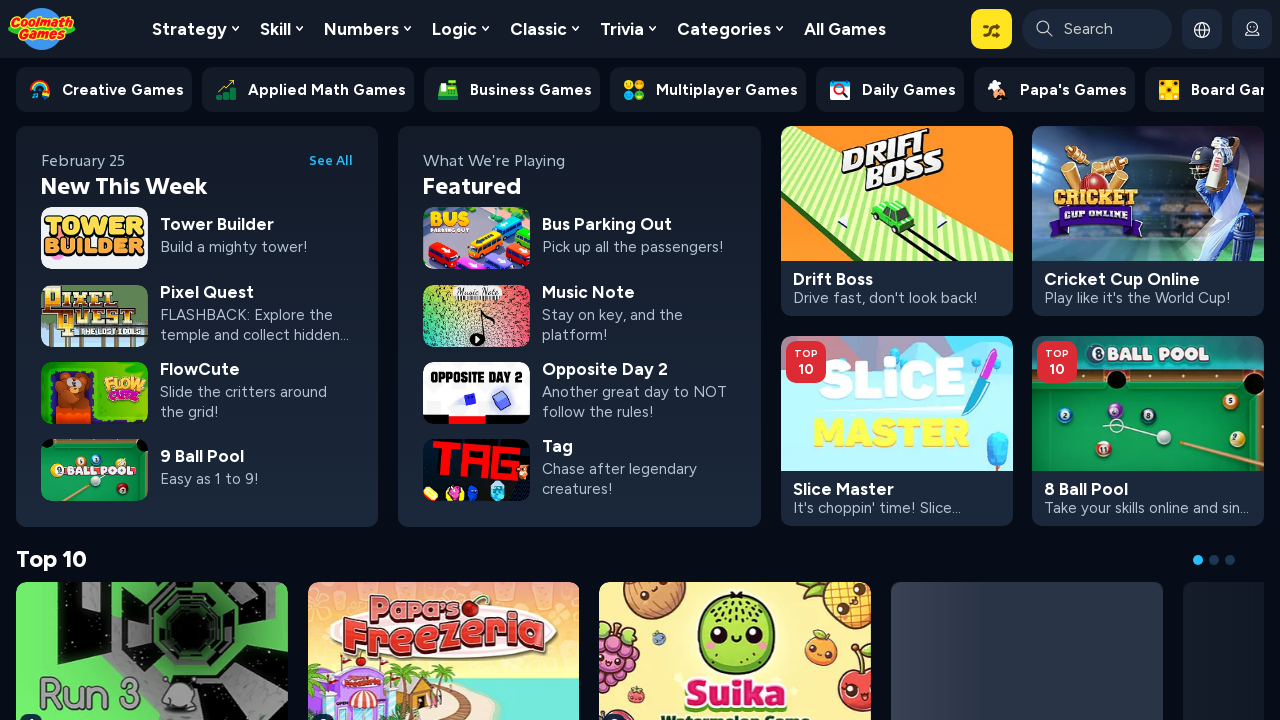

Located all navigation links in the nav element
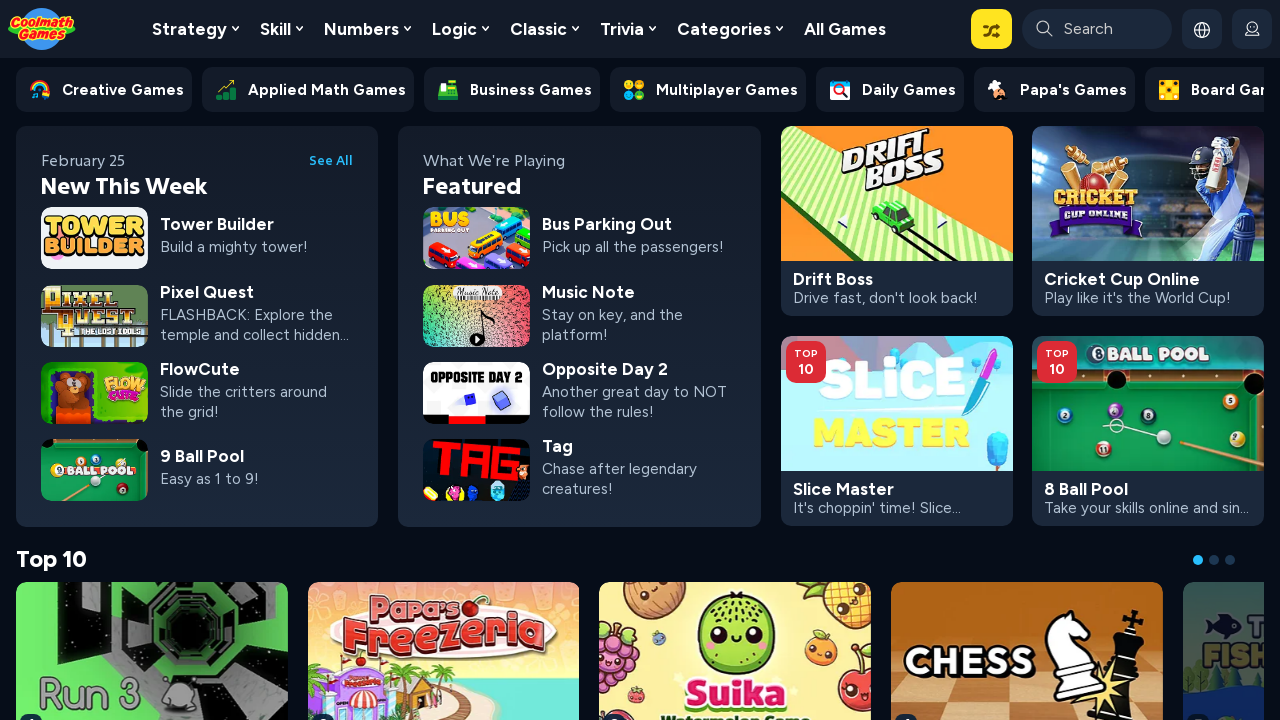

Verified that at least 10 navigation links are present (found 58)
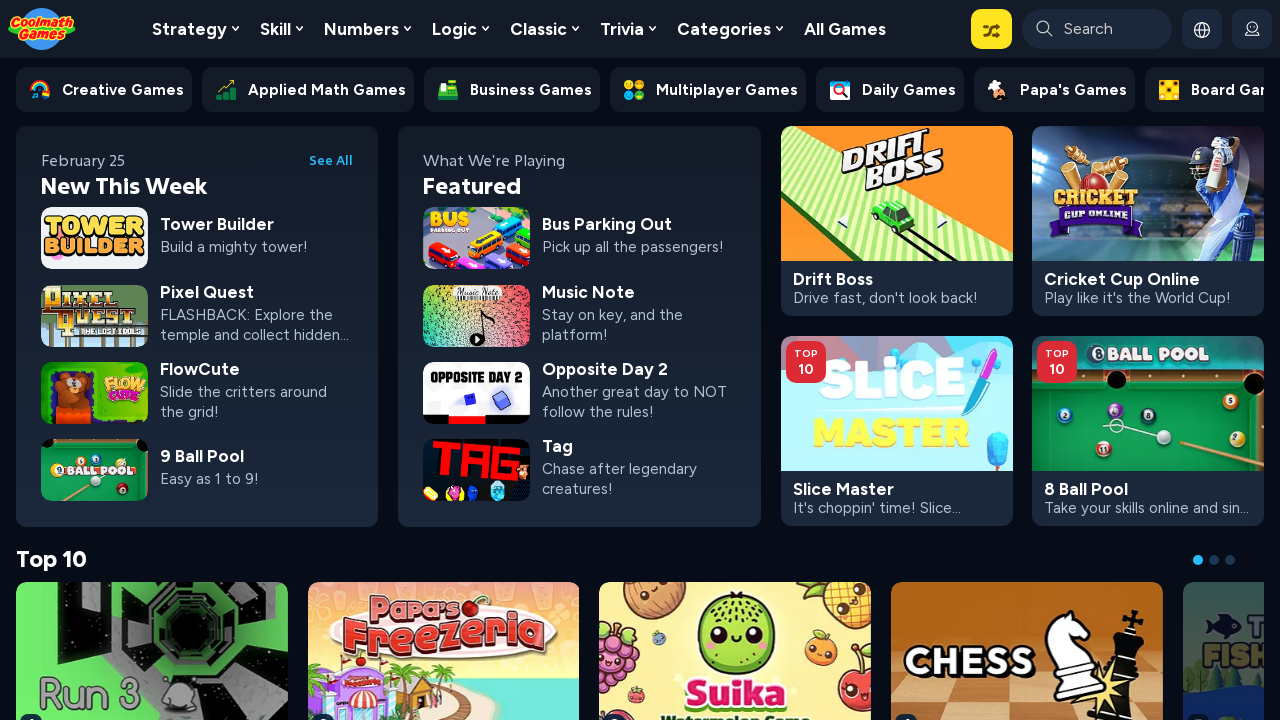

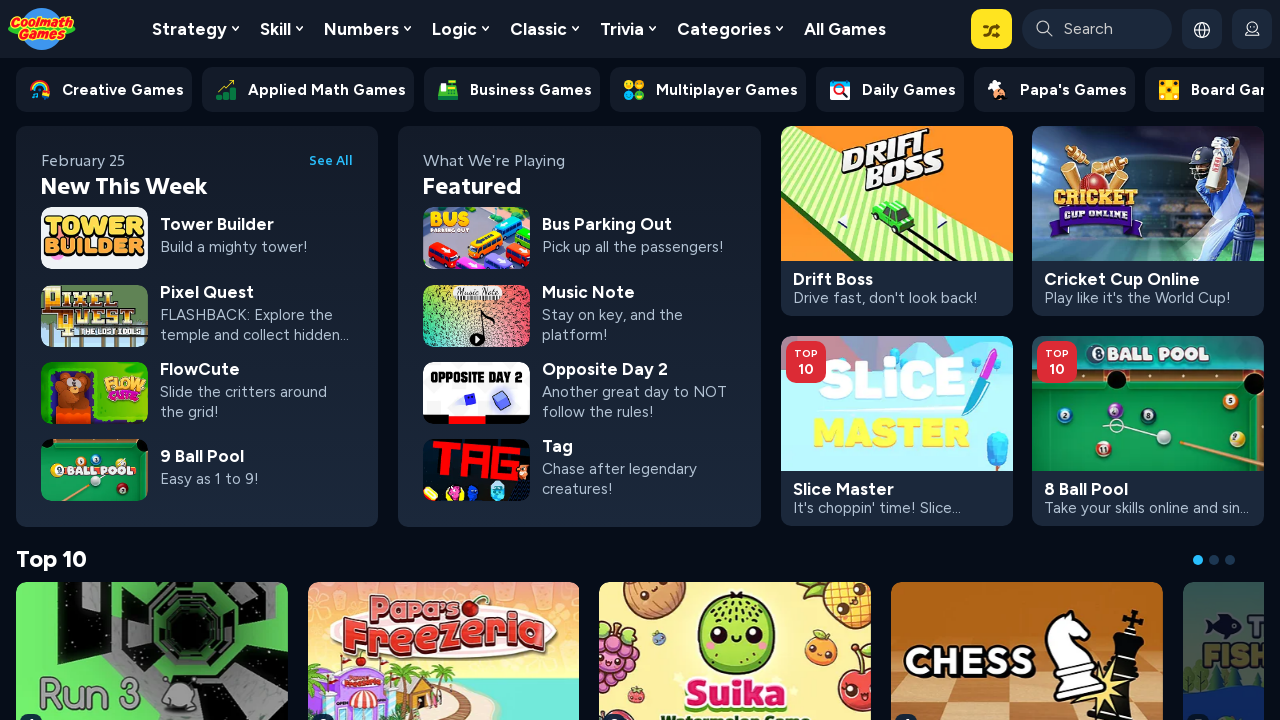